Tests iframe handling by switching to an iframe, clicking a button inside it, switching back to the parent frame, and clicking a link outside the iframe.

Starting URL: https://www.w3schools.com/js/tryit.asp?filename=tryjs_myfirst

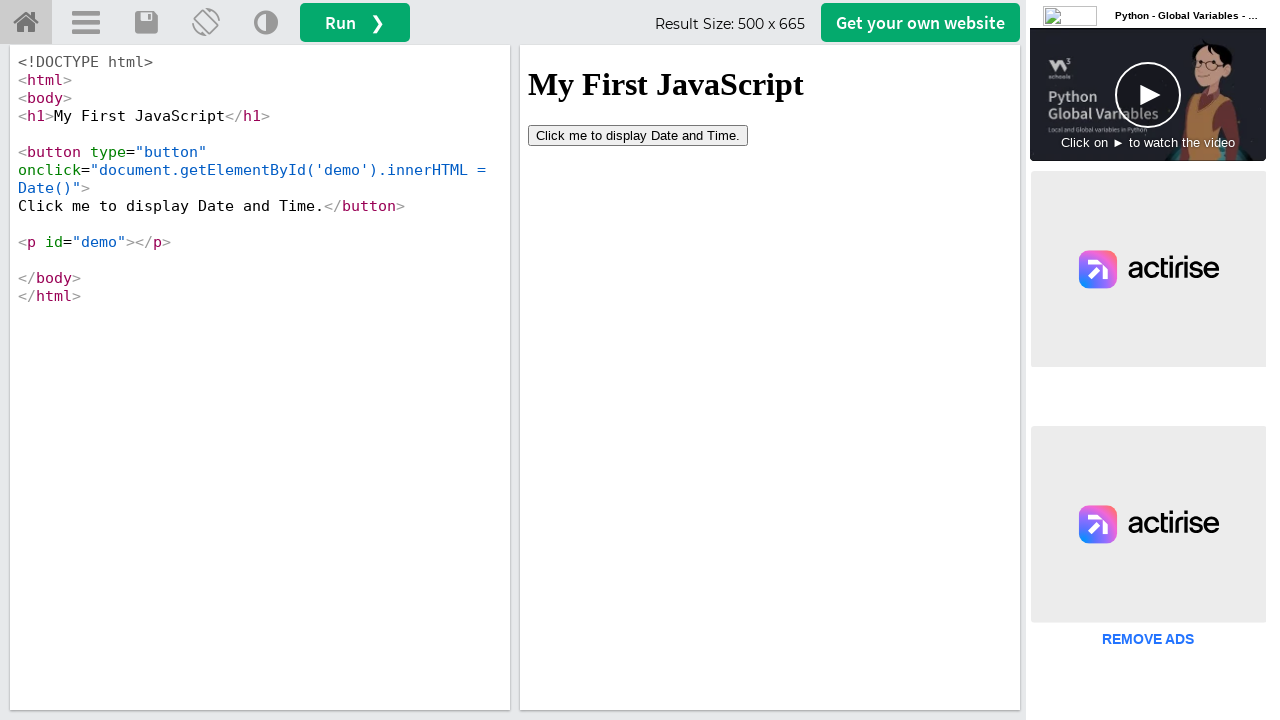

Waited 2 seconds for page to load
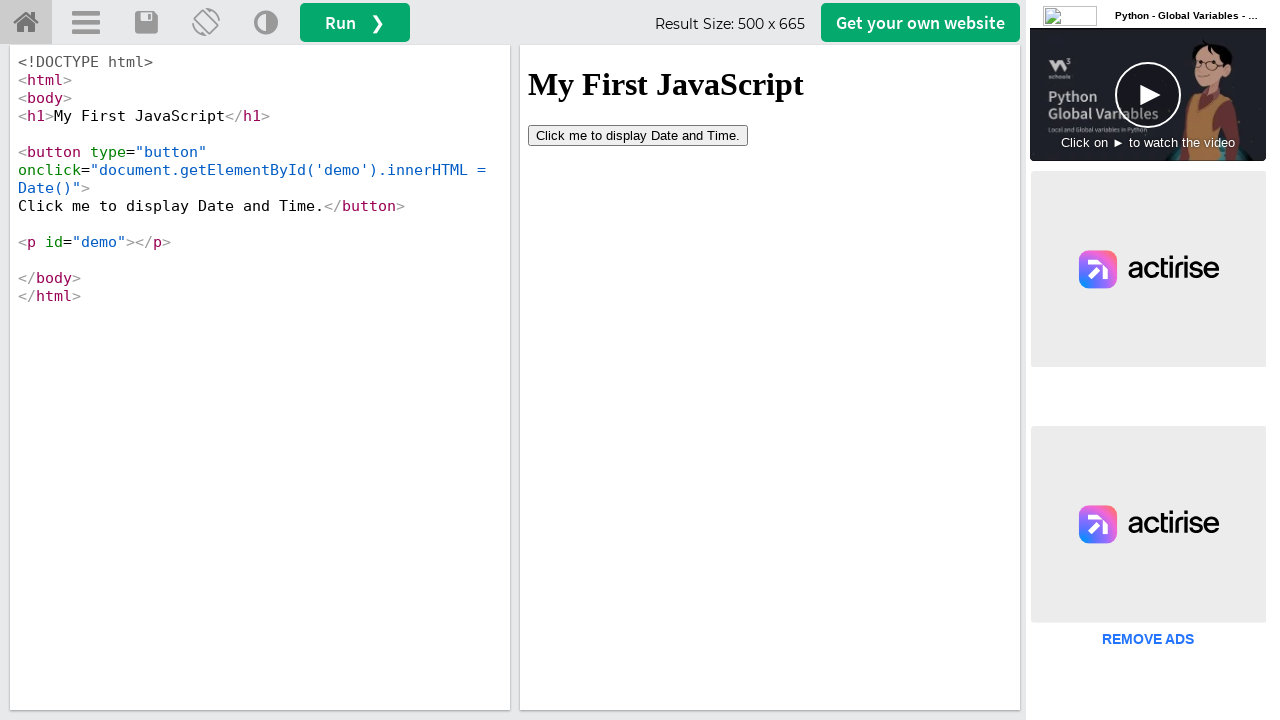

Located iframe with ID 'iframeResult'
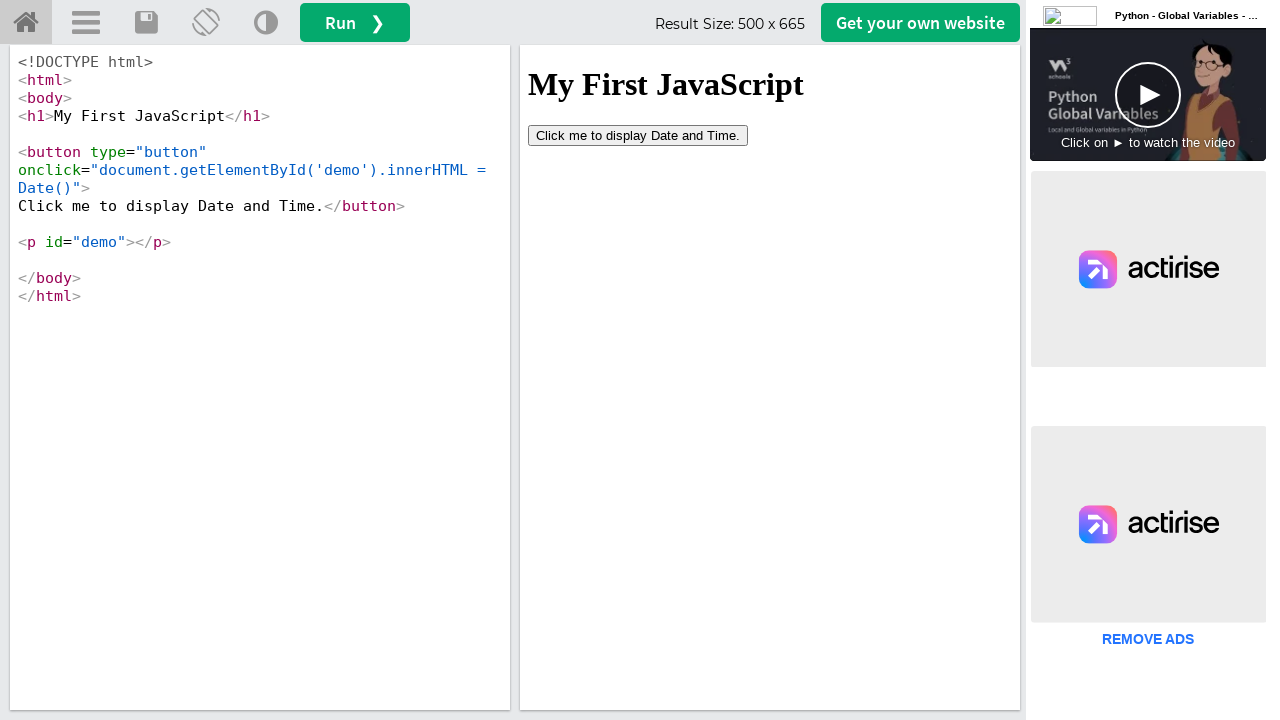

Clicked button inside the iframe at (638, 135) on #iframeResult >> internal:control=enter-frame >> button[type='button']
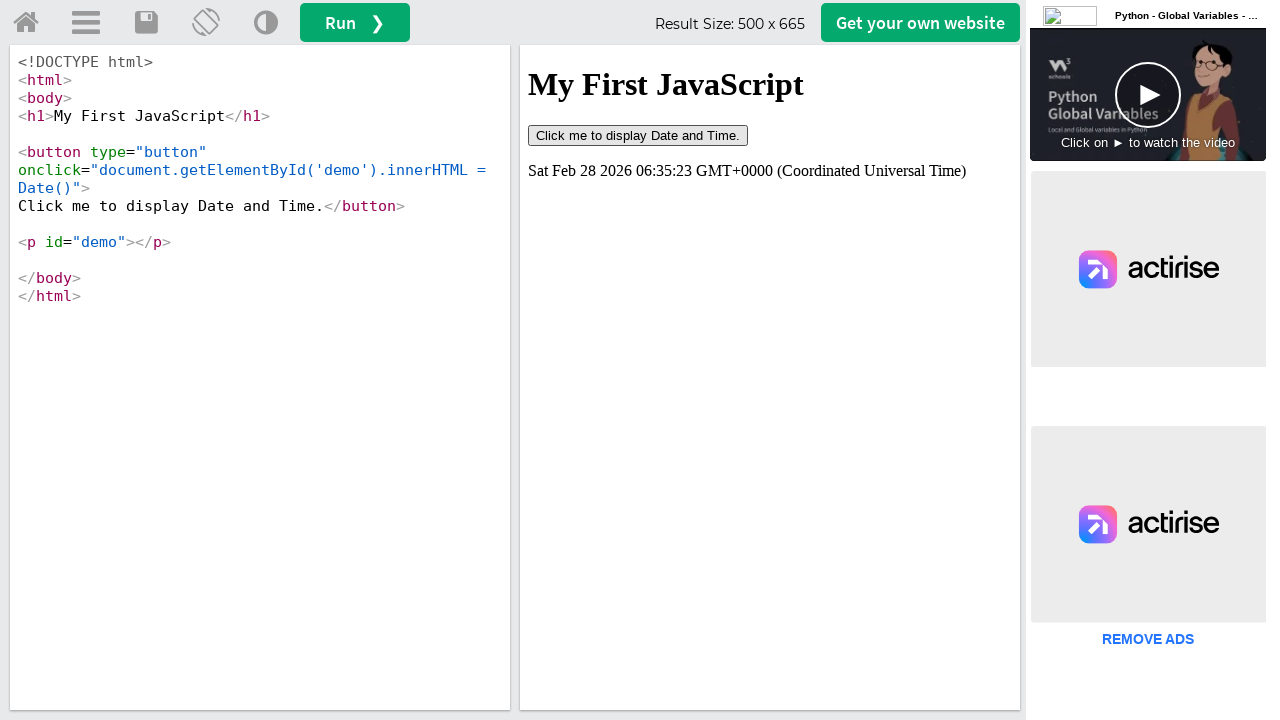

Waited 2 seconds after button click
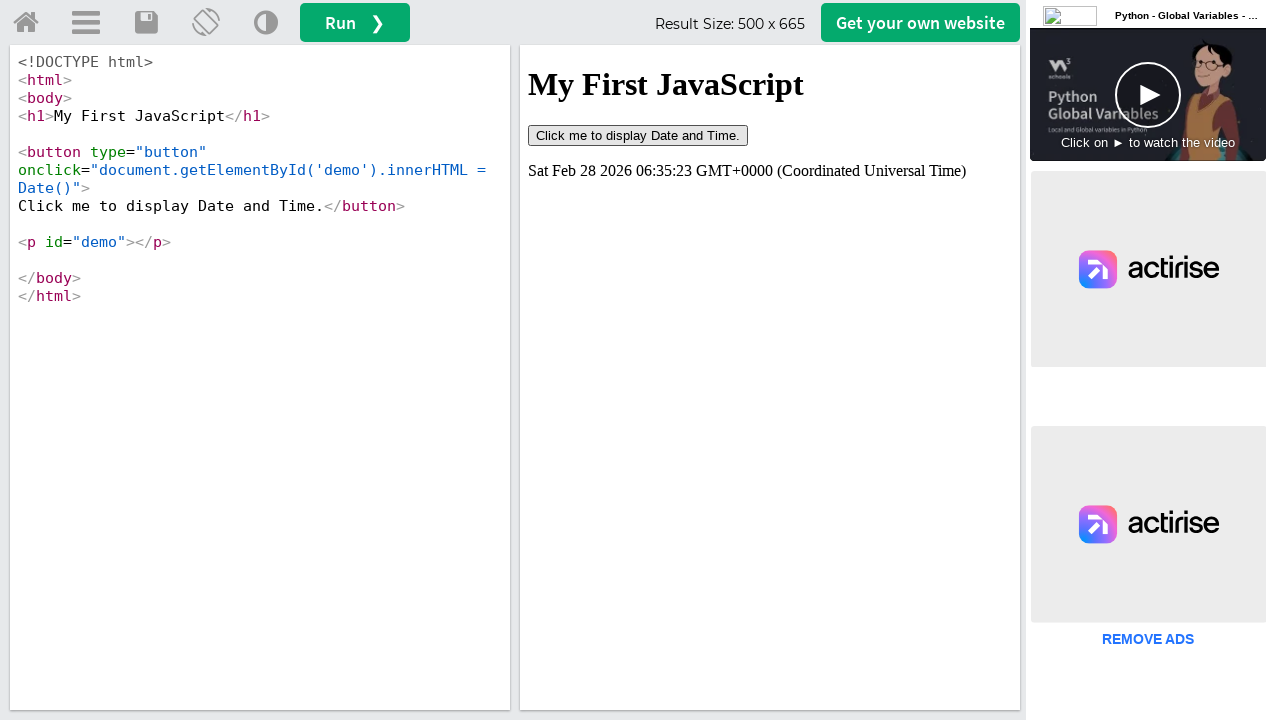

Clicked 'Try it Yourself' home link outside the iframe at (26, 23) on a#tryhome
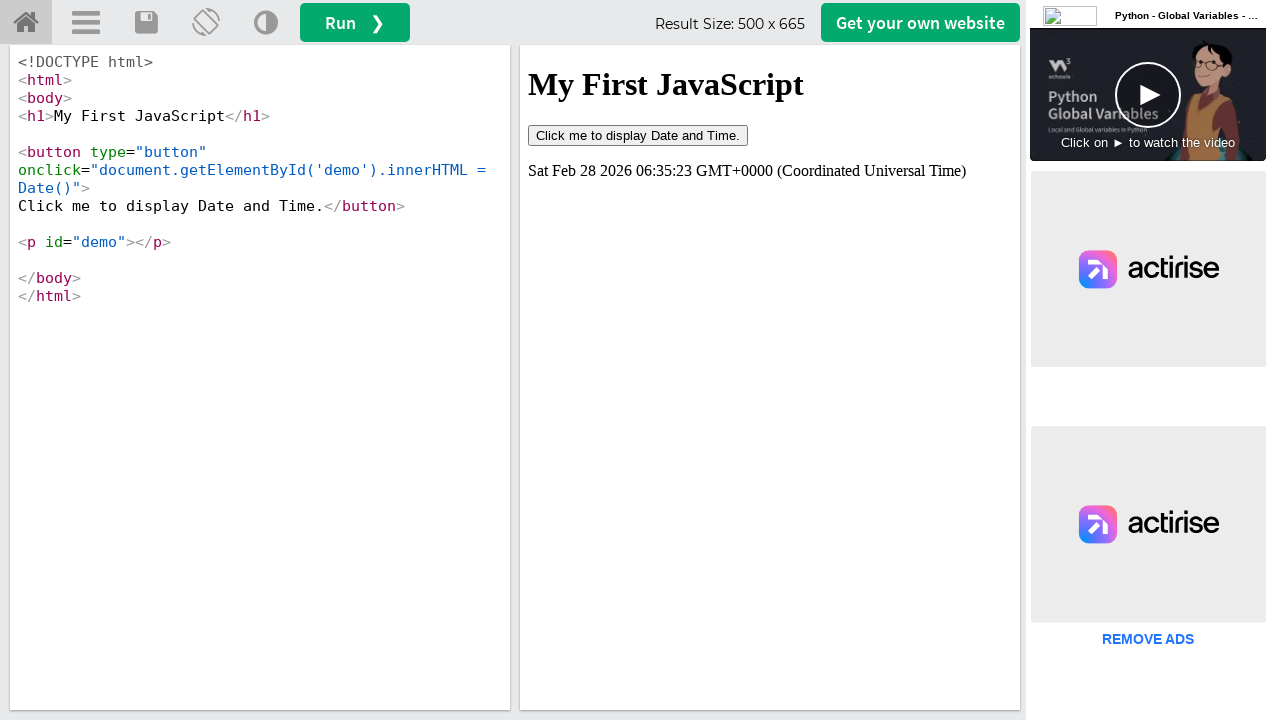

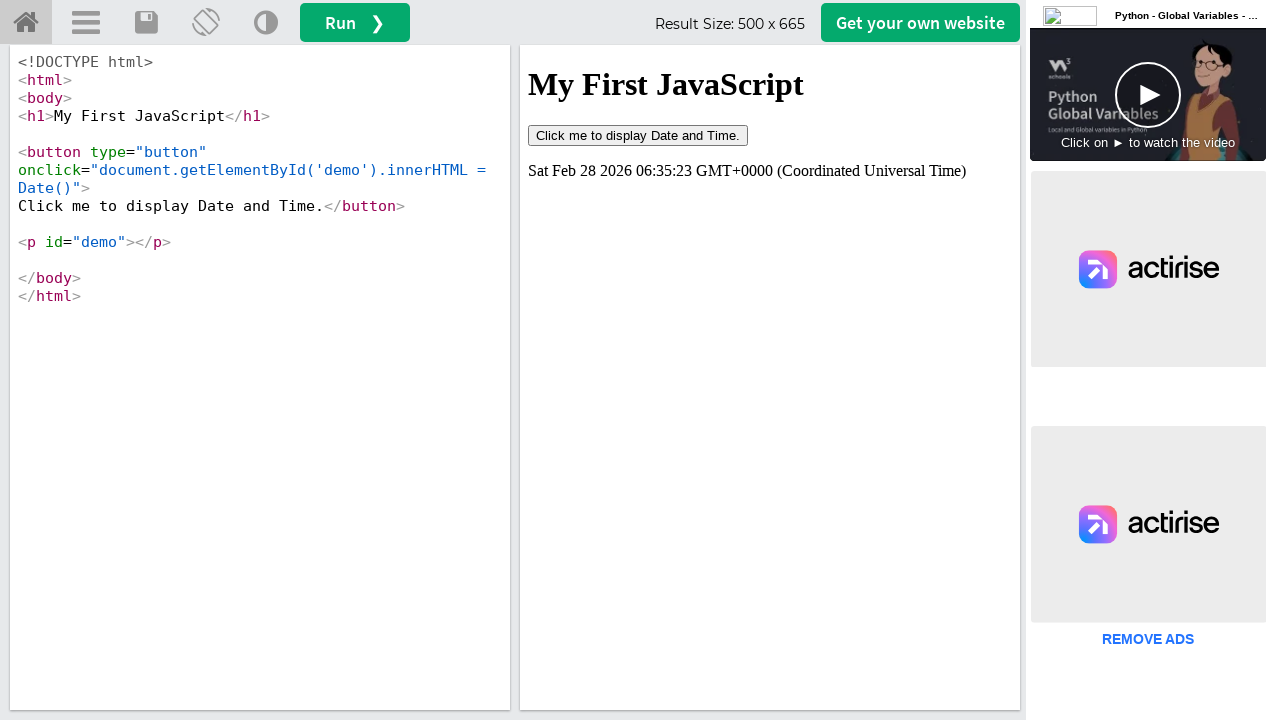